Tests dynamic content loading by clicking the refresh link and waiting for content to load

Starting URL: https://the-internet.herokuapp.com

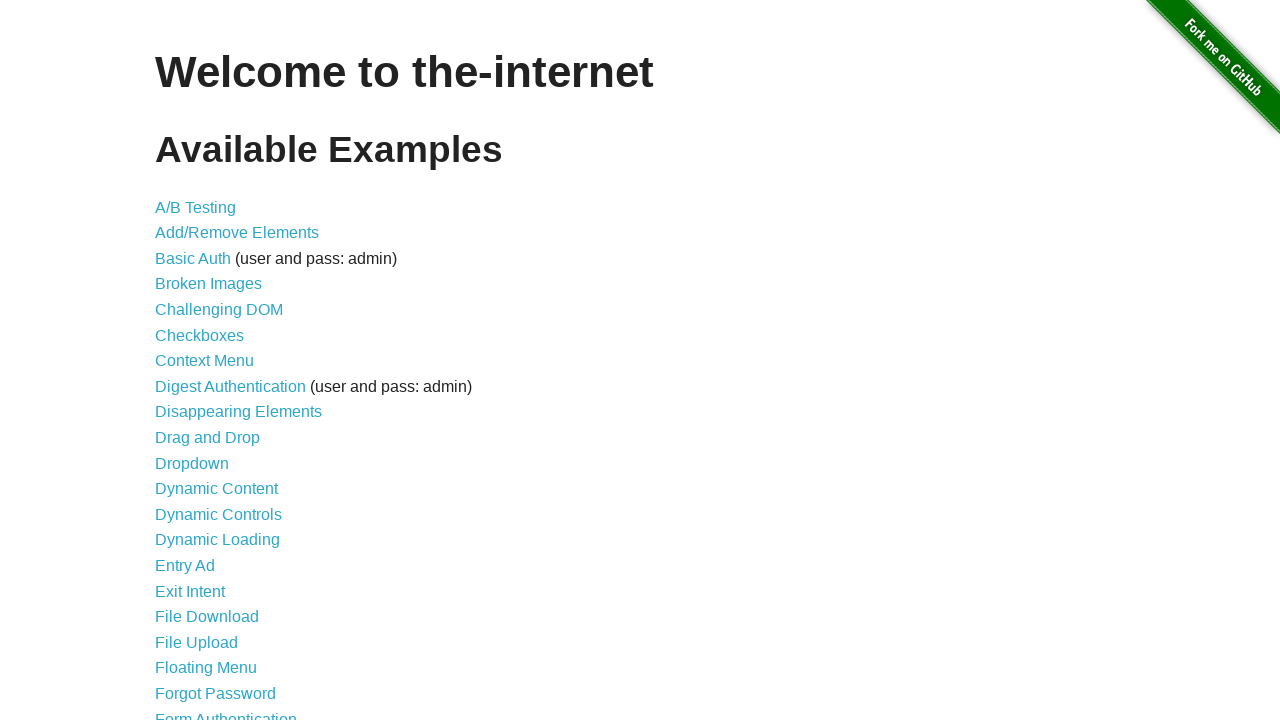

Clicked on Dynamic Content link at (216, 489) on text=Dynamic Content
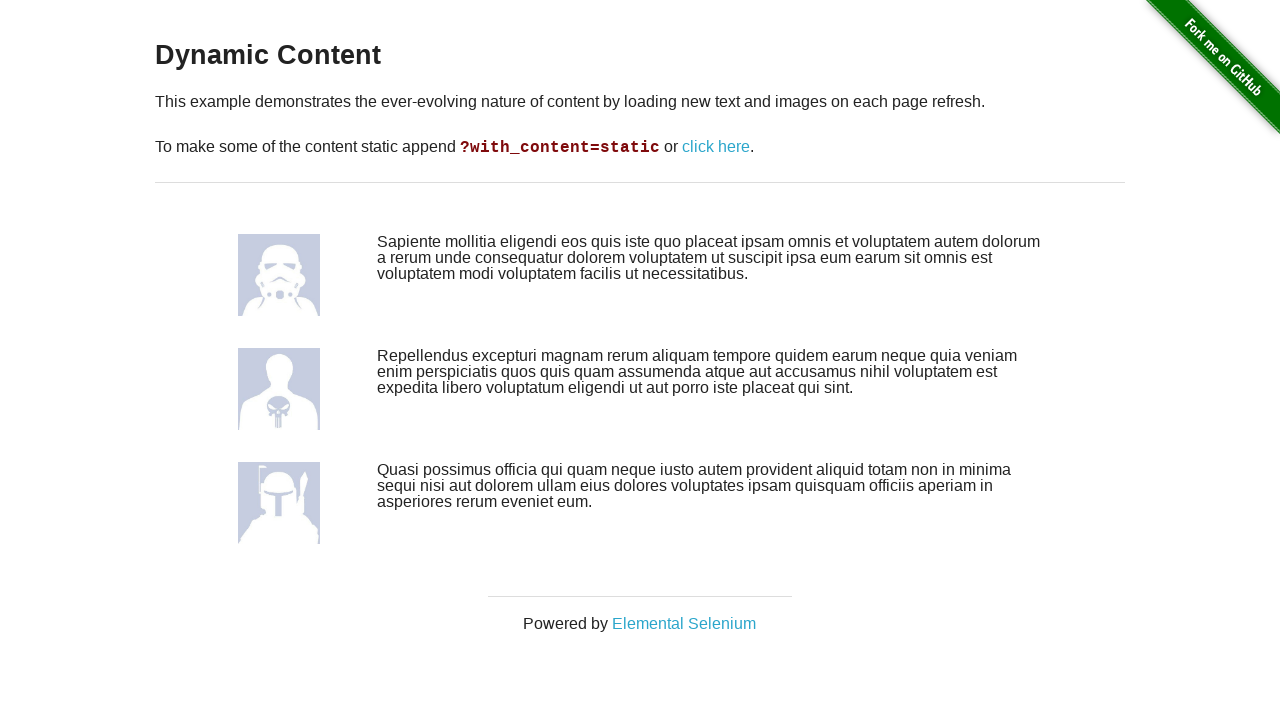

Navigated to dynamic content page
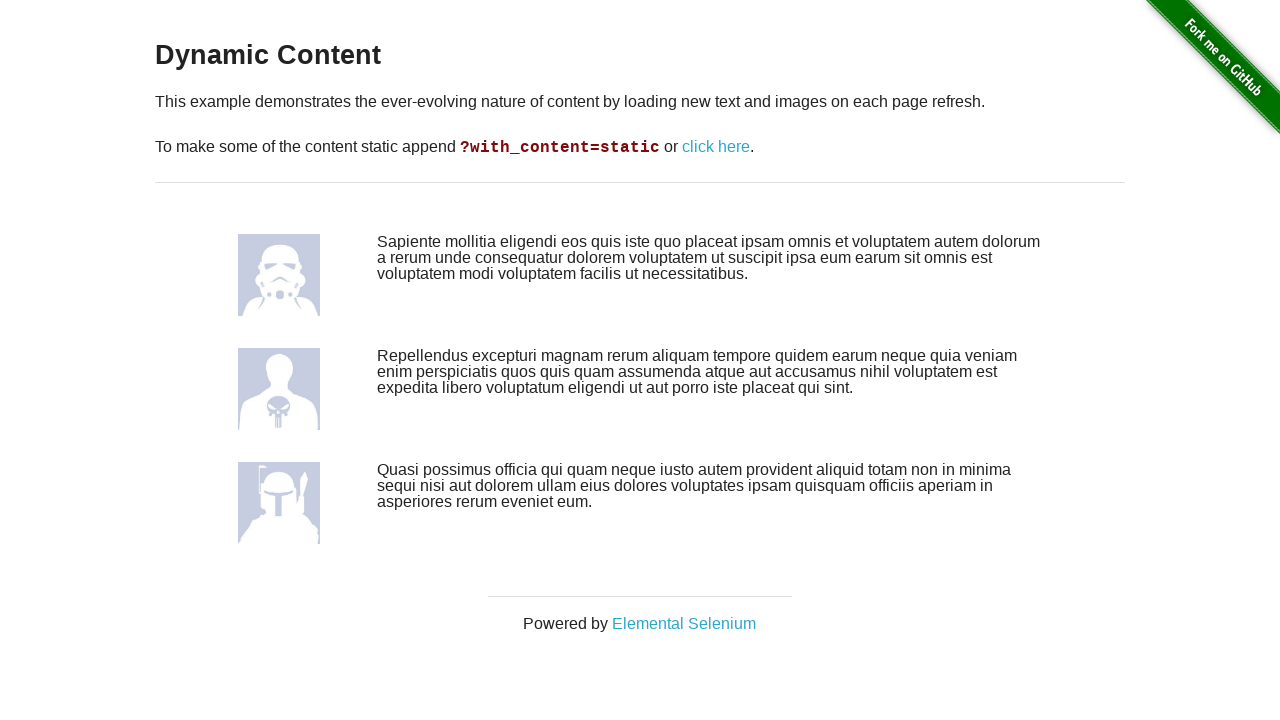

Refresh link appeared on page
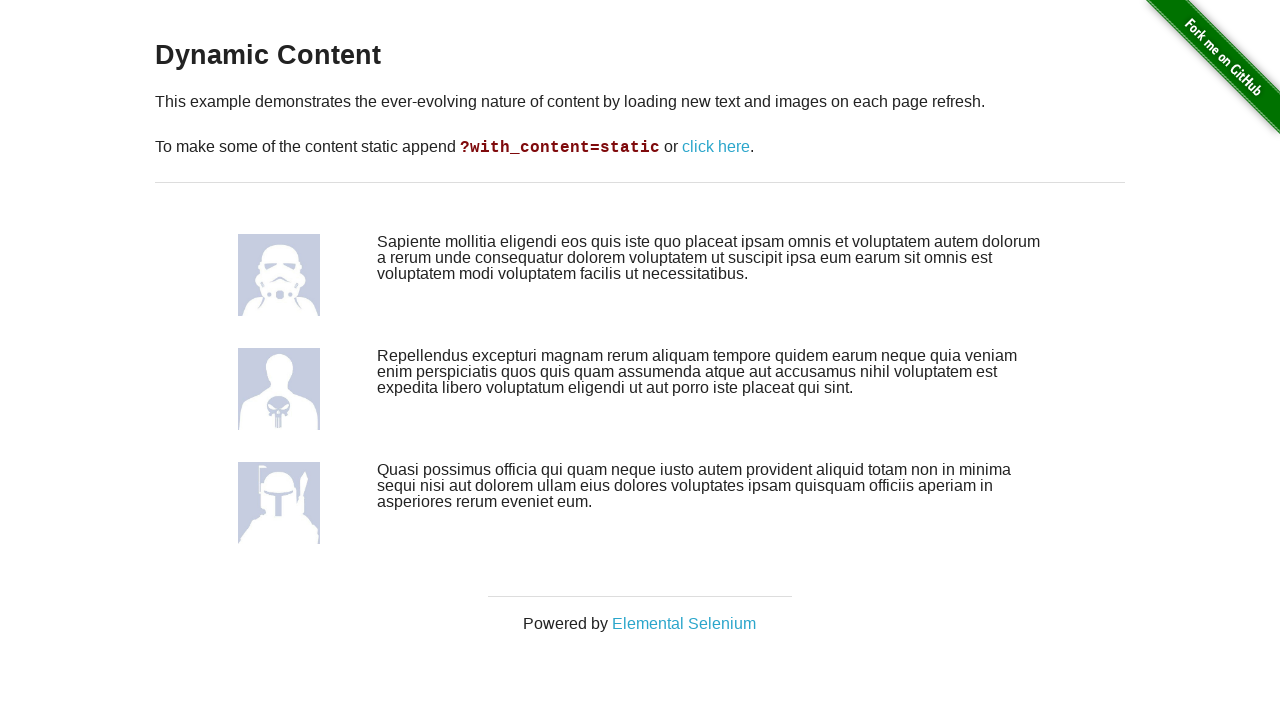

Clicked refresh link to reload dynamic content at (716, 147) on text=click here
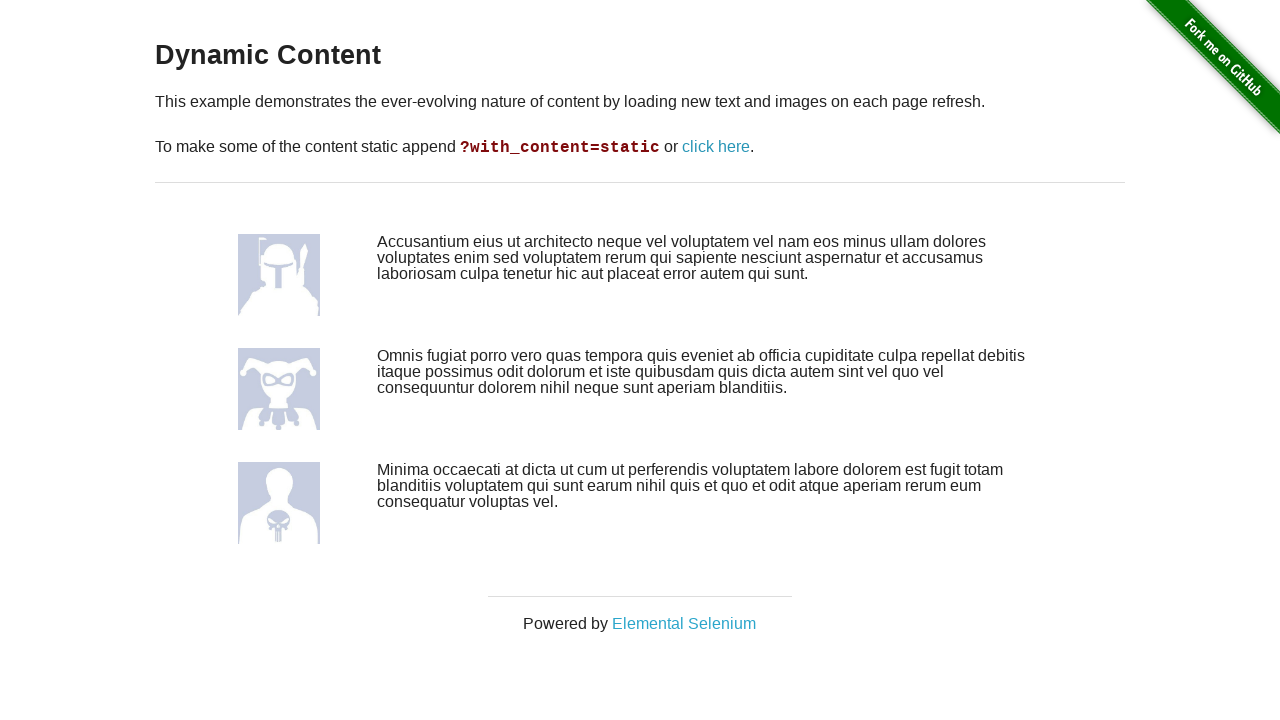

Dynamic content loaded successfully
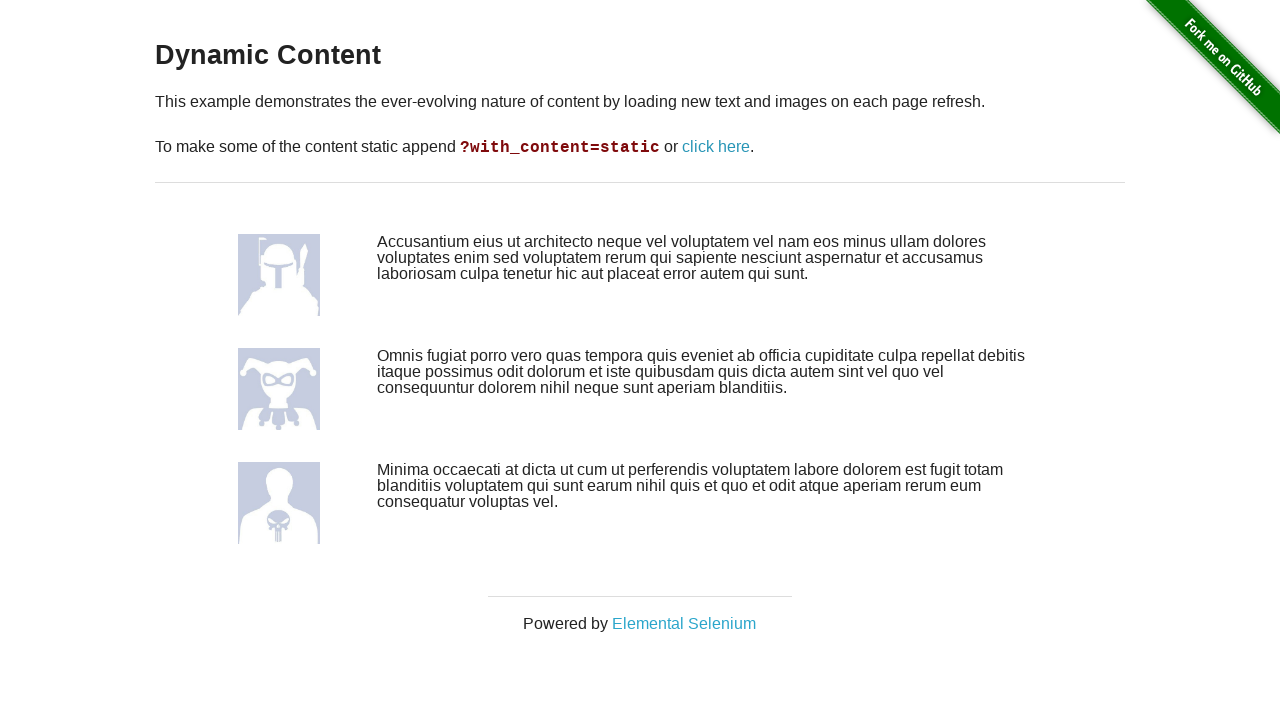

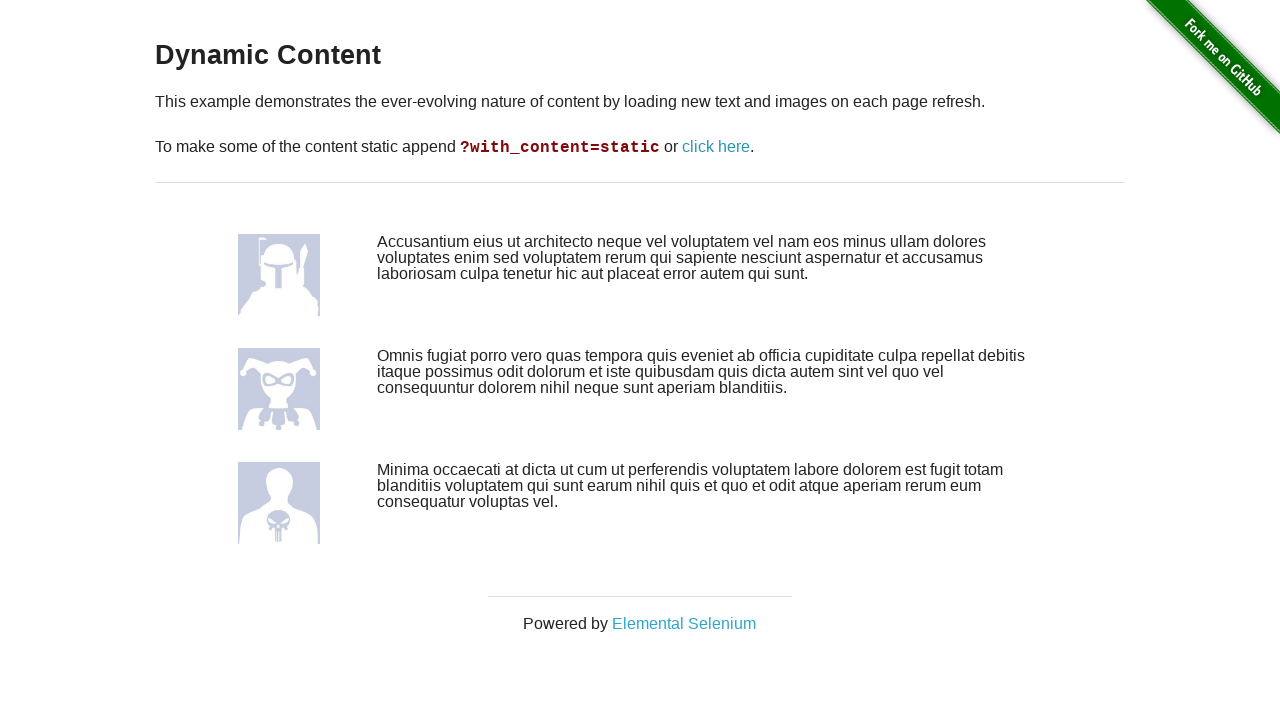